Tests table pagination functionality by navigating through pages using the "next" button to find a specific row containing "Archy J"

Starting URL: http://syntaxprojects.com/table-pagination-demo.php

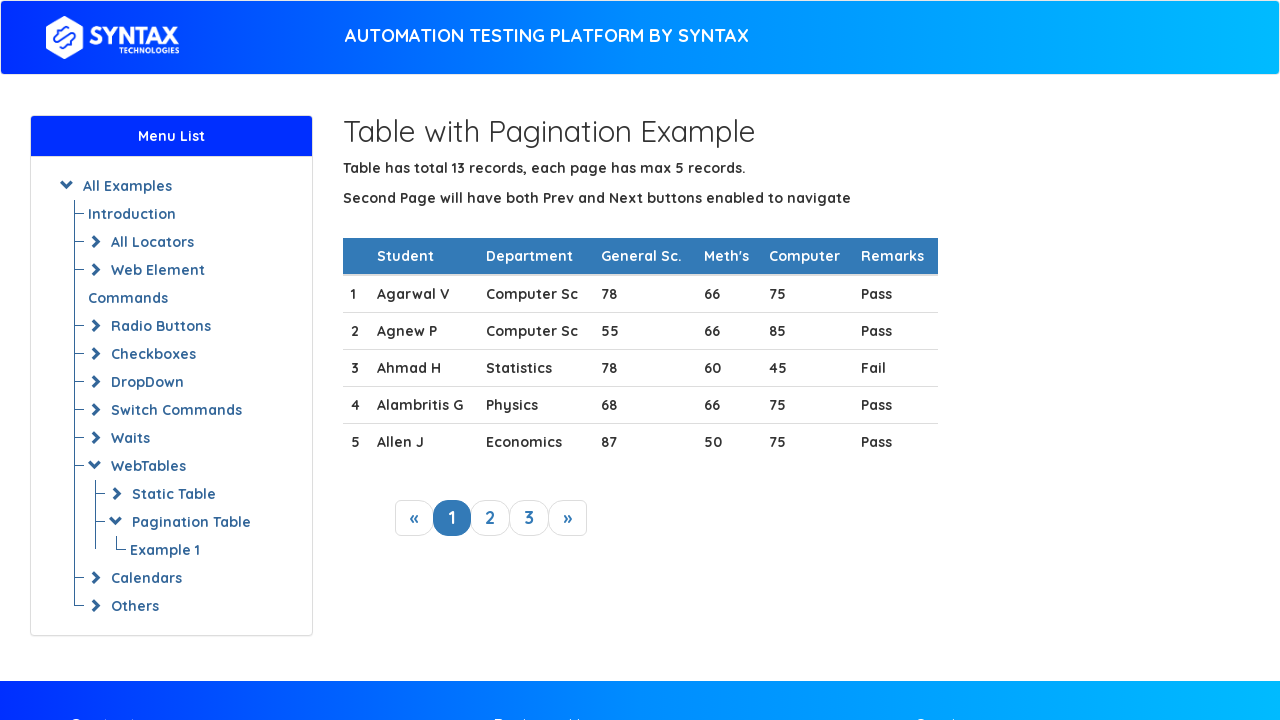

Waited for table to load with table-hover class
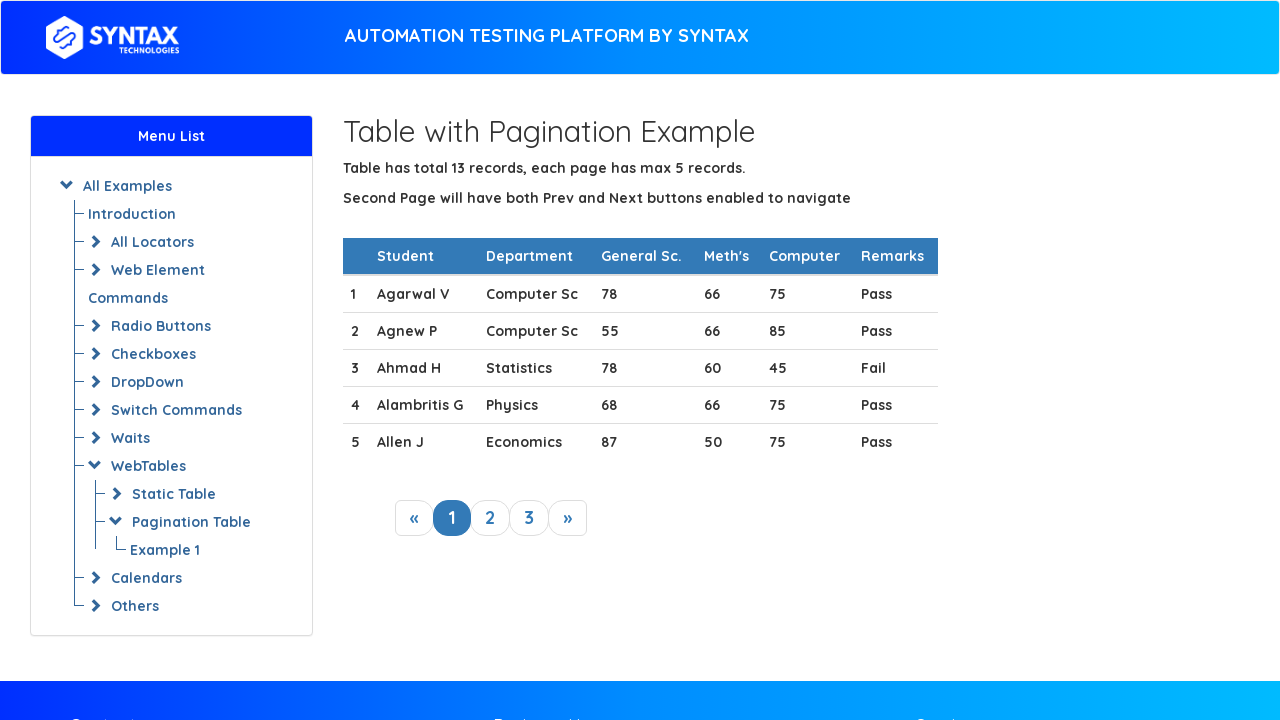

Retrieved all rows from current page of table
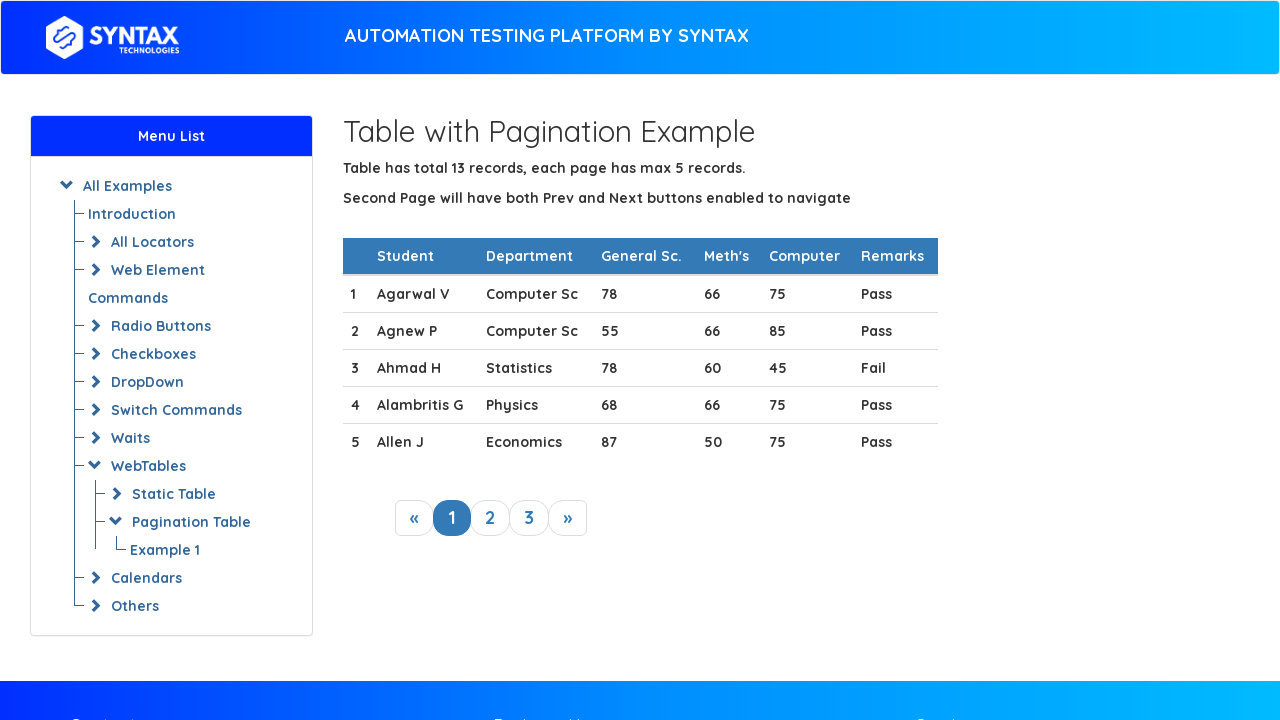

Clicked next button to navigate to next page at (568, 518) on a.next_link
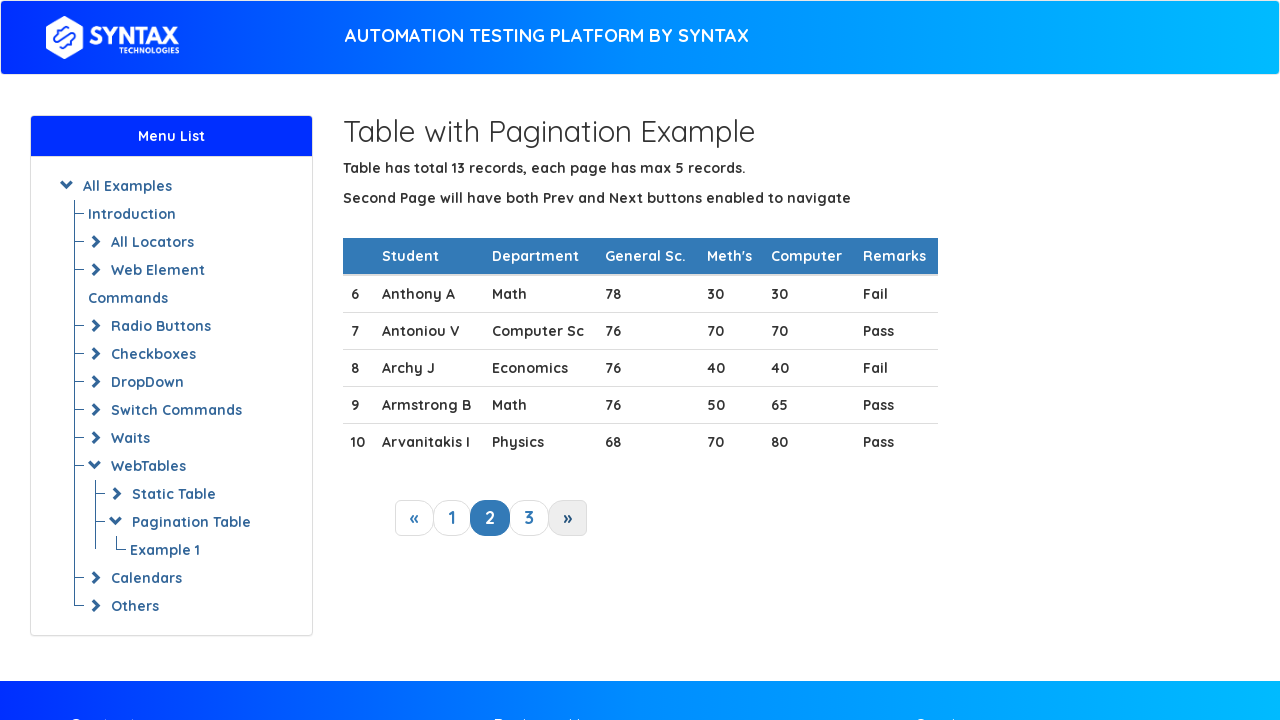

Waited for table to update after pagination
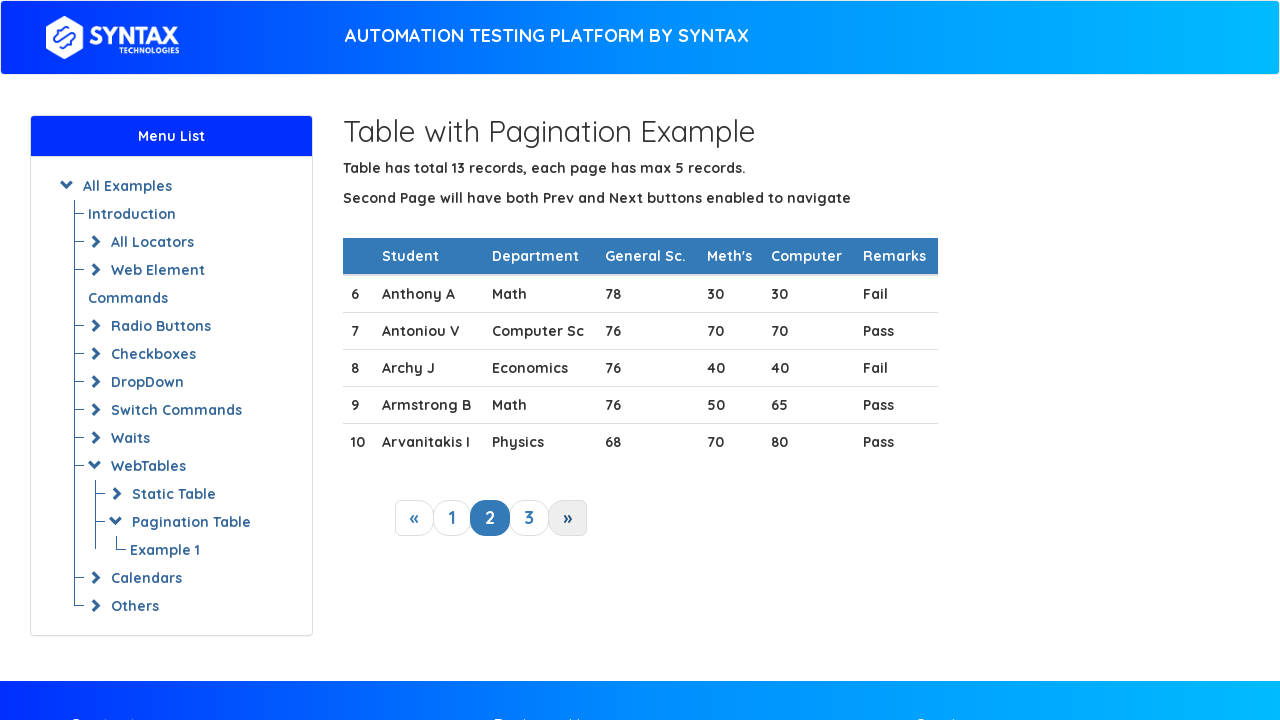

Retrieved all rows from current page of table
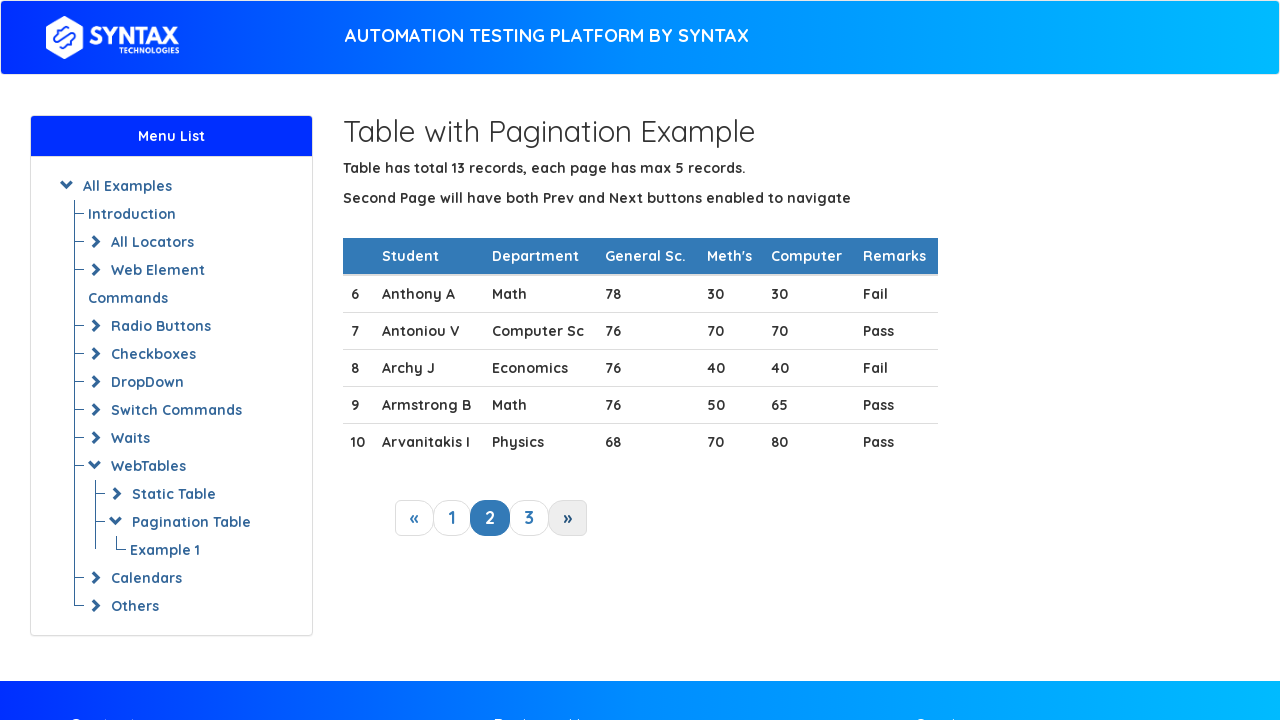

Found 'Archy J' in table row
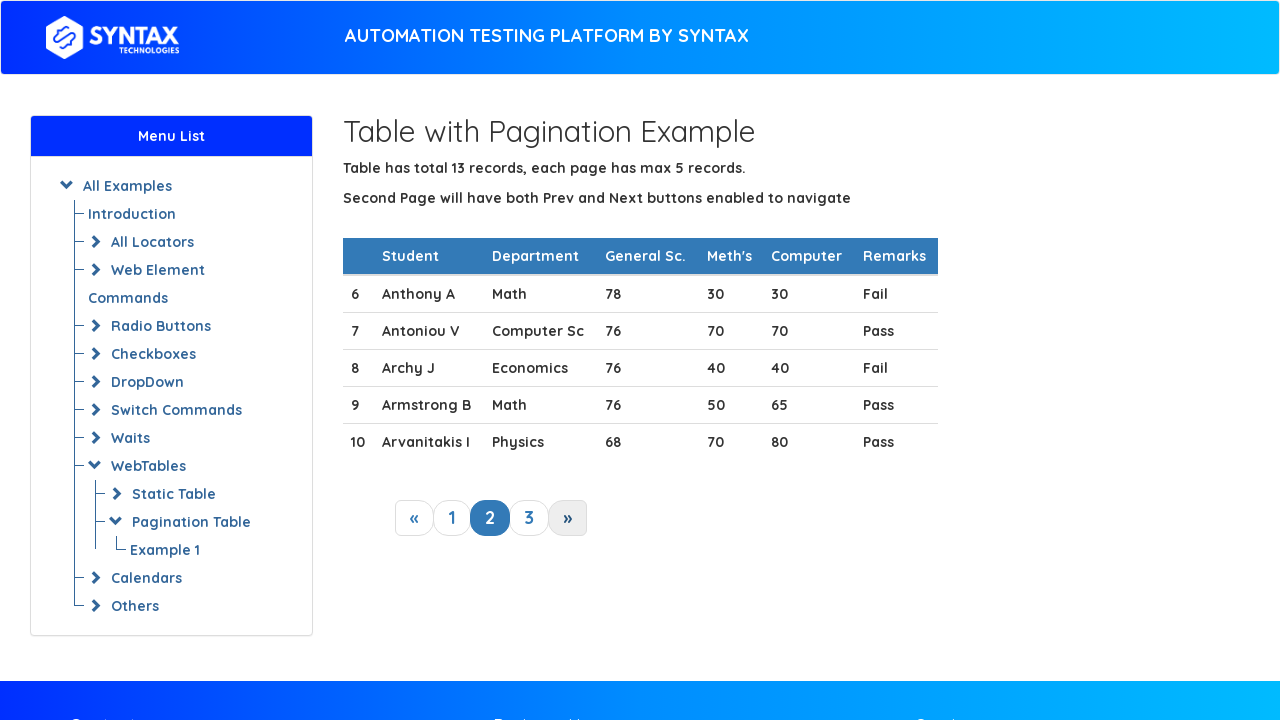

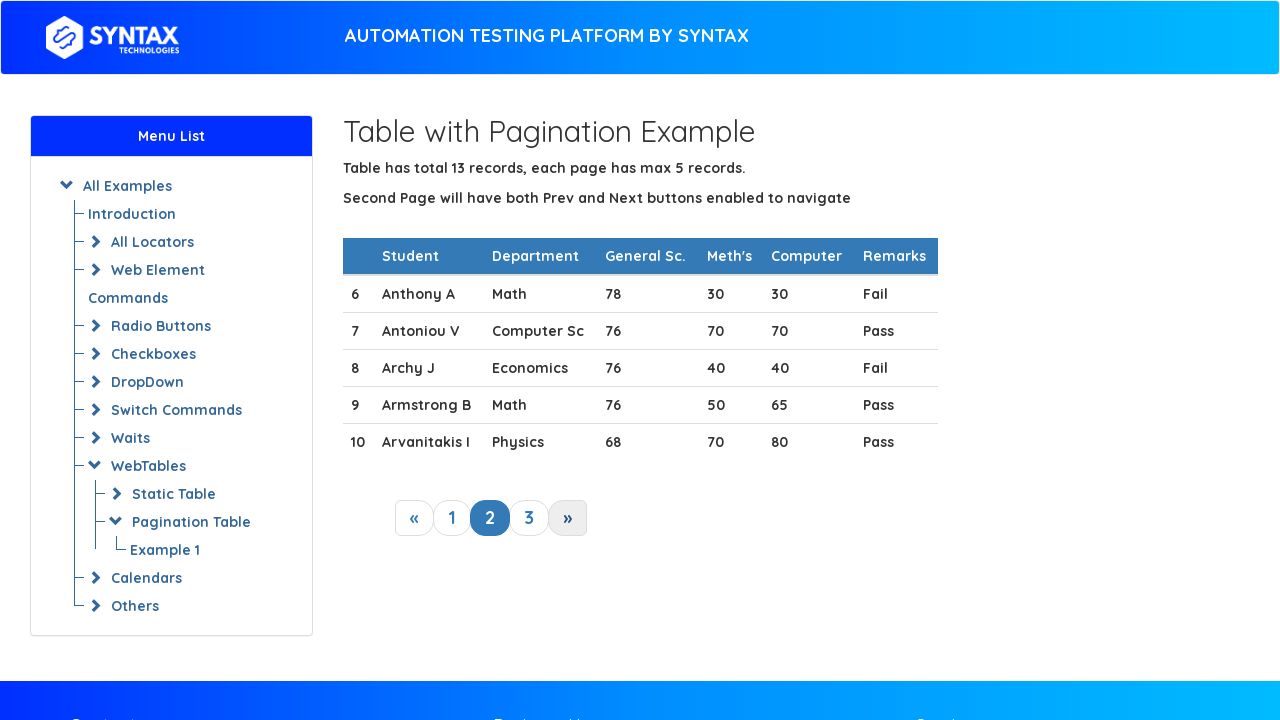